Tests a registration form by filling in required fields (first name, second name, email) and submitting, then verifies successful registration message

Starting URL: http://suninjuly.github.io/registration1.html

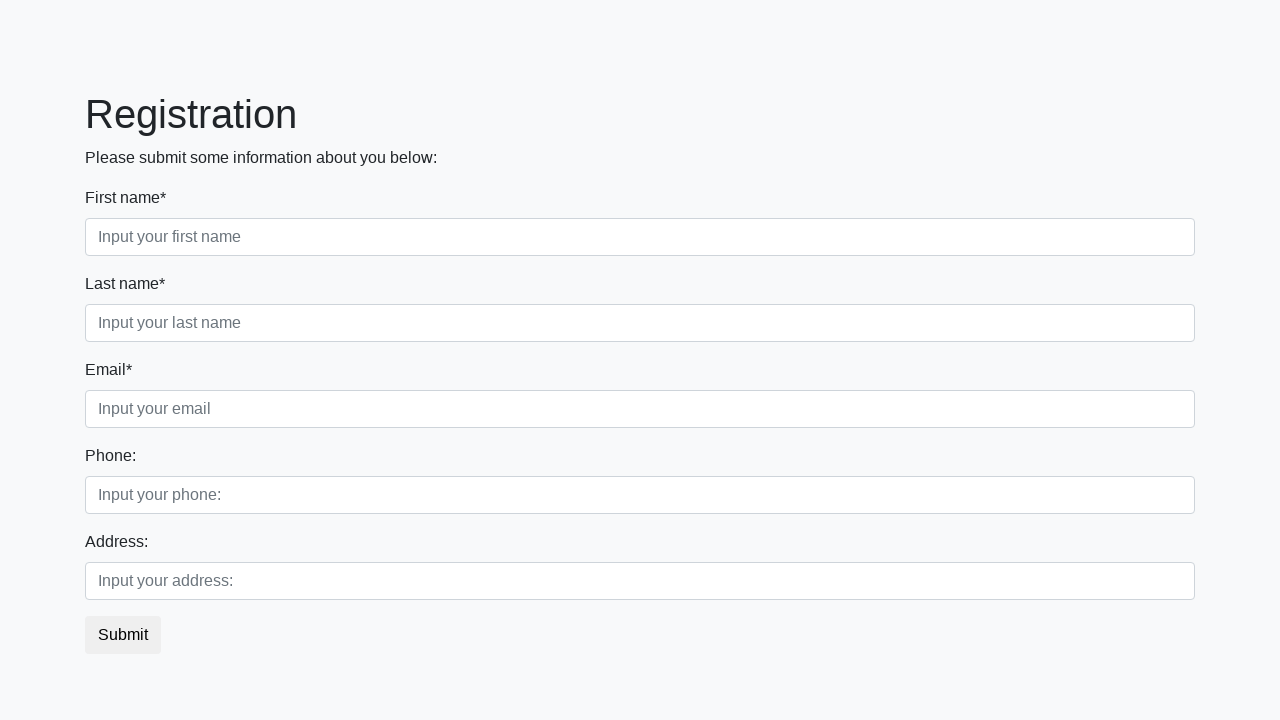

Filled first name field with 'Ivan' on .first:required
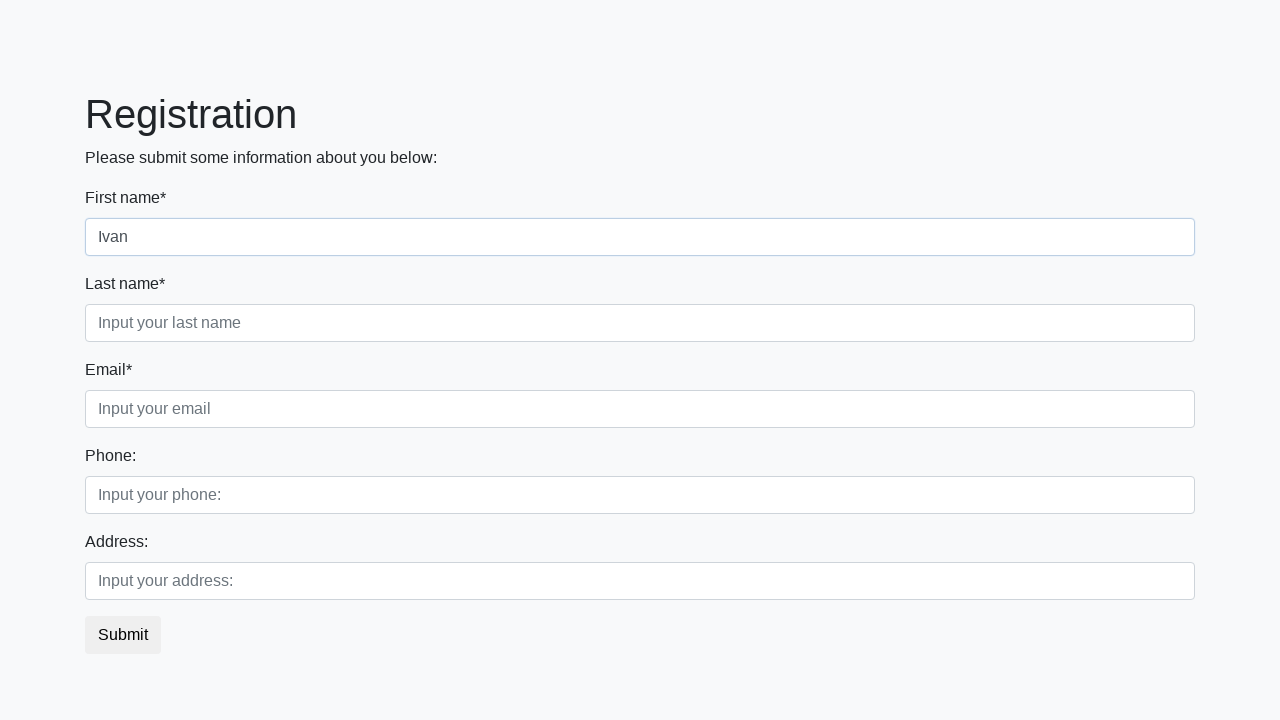

Filled second name field with 'Petrov' on .second:required
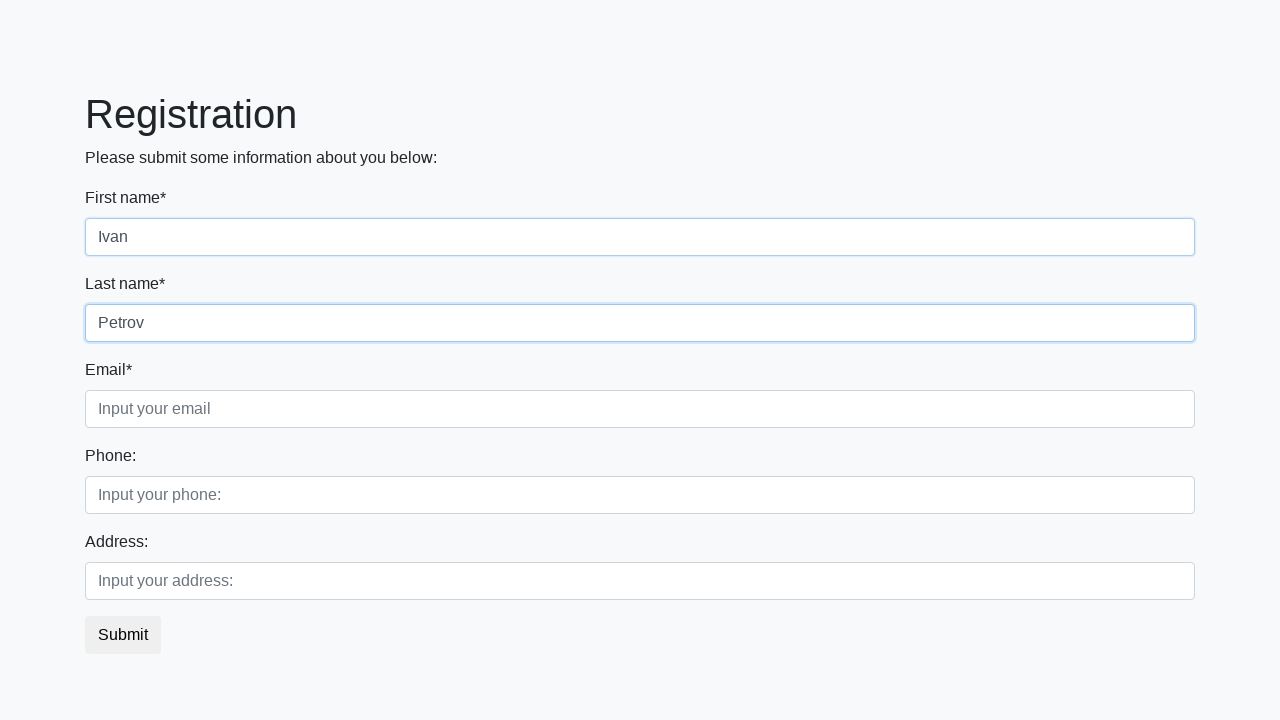

Filled email field with 'testuser@gmail.com' on .third:required
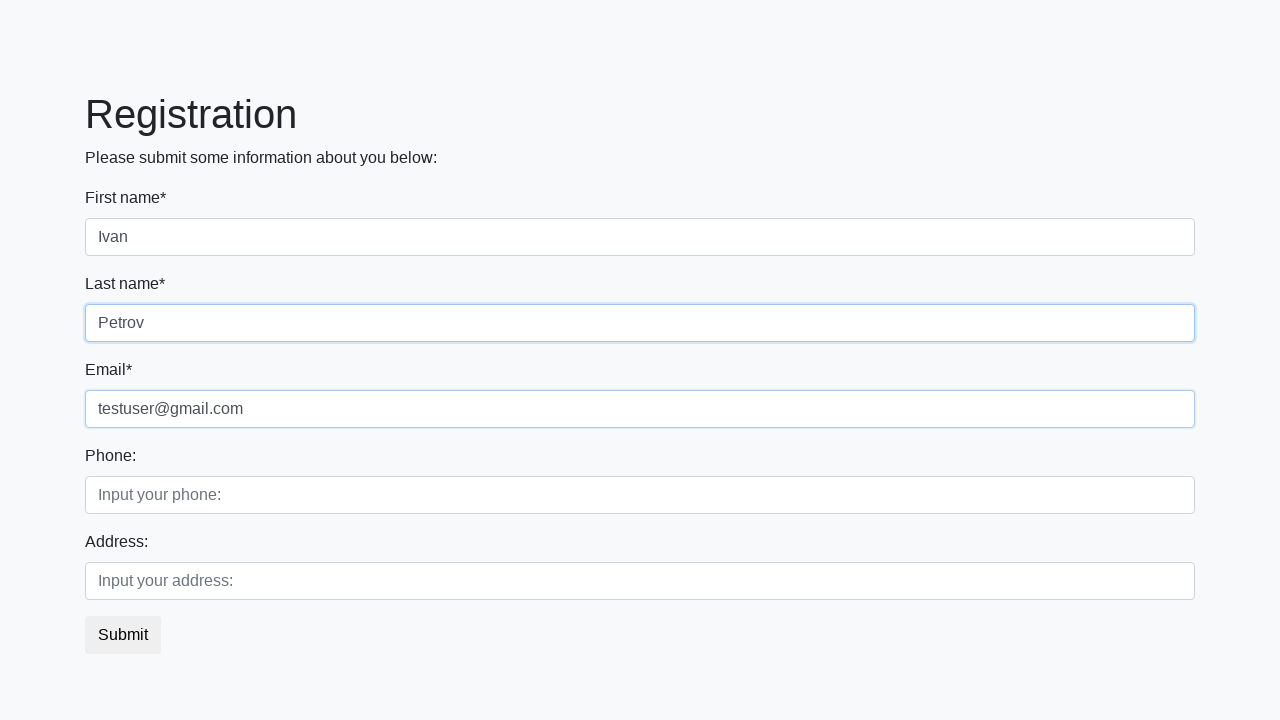

Clicked submit button to register at (123, 635) on button.btn
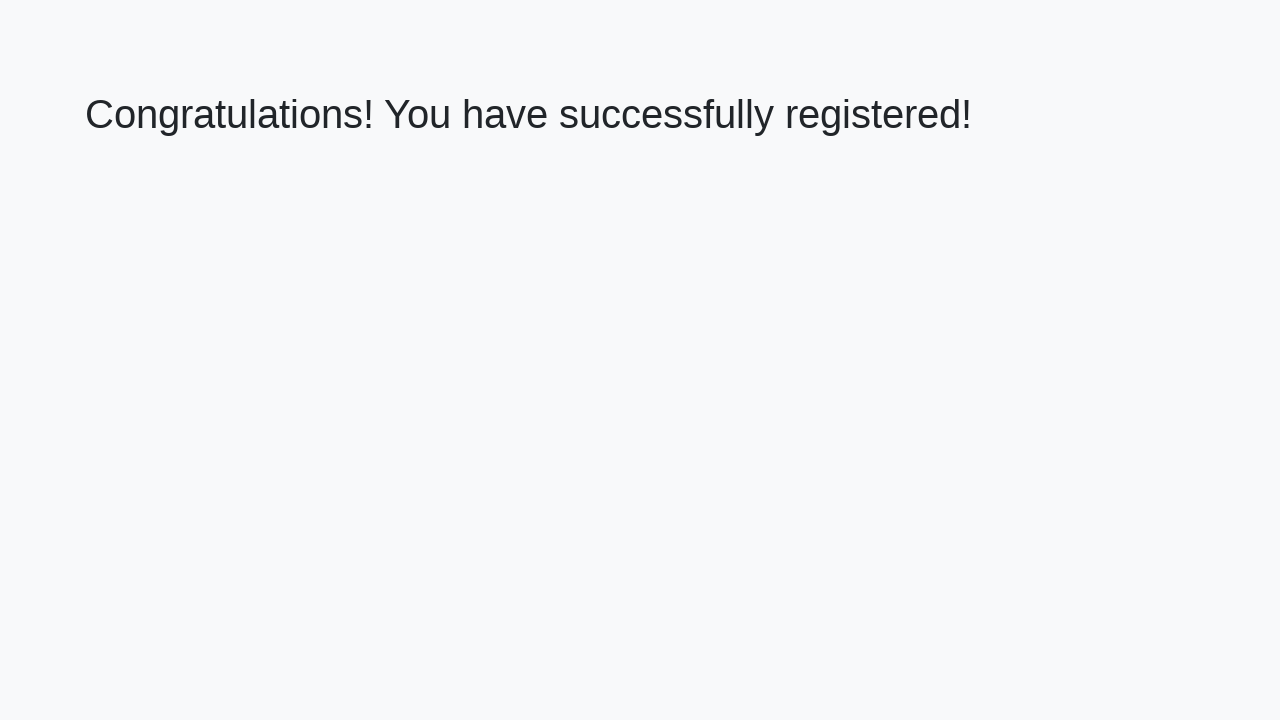

Registration success message appeared
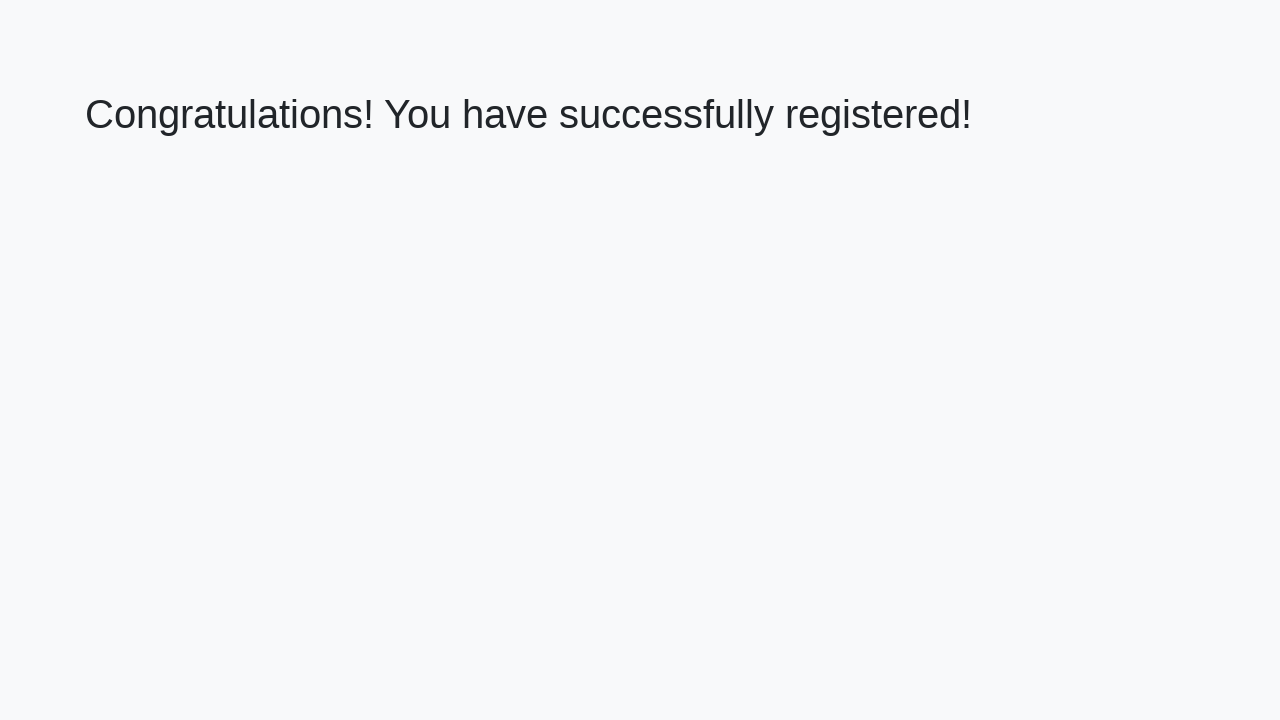

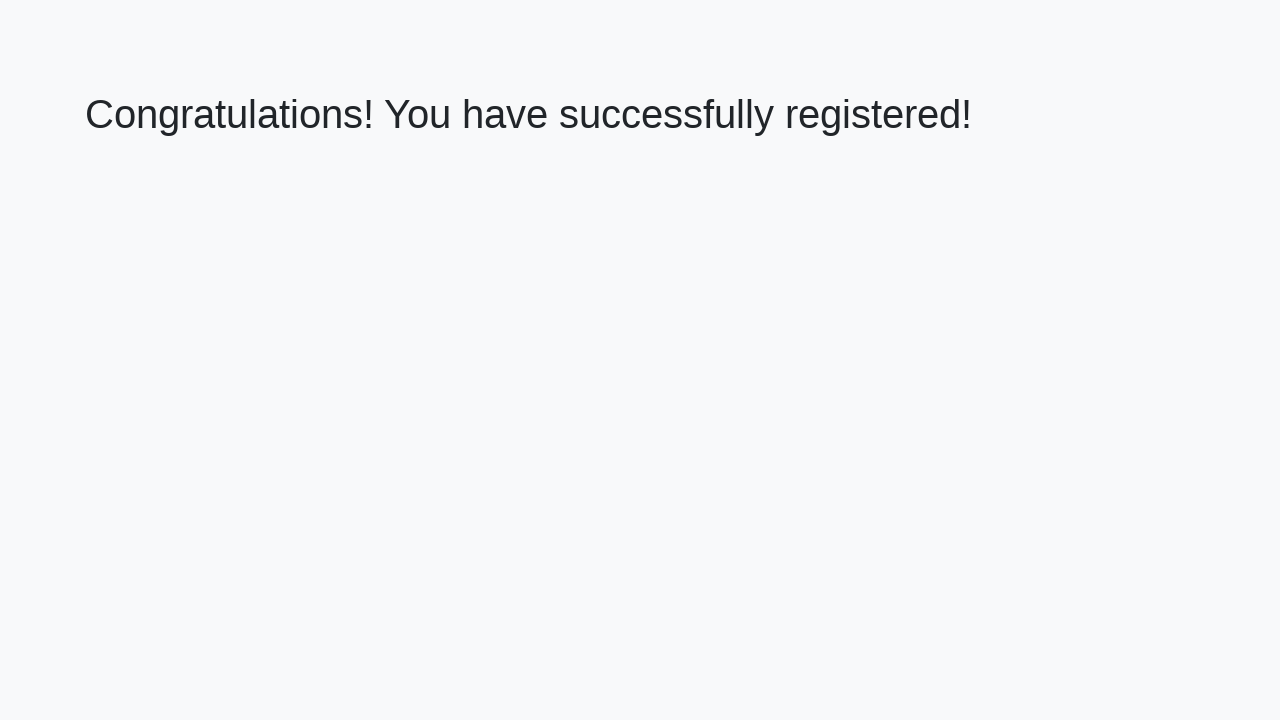